Tests mouse click and hold interaction on a draggable element

Starting URL: https://awesomeqa.com/selenium/mouse_interaction.html

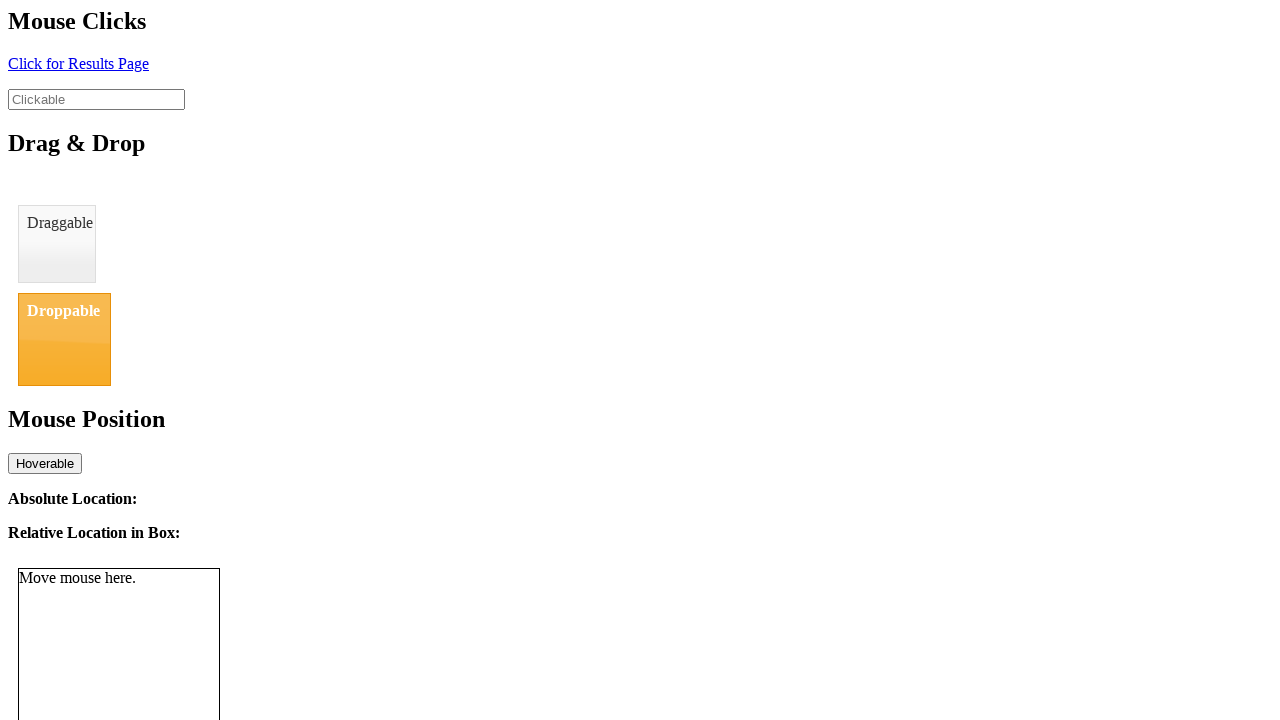

Located the draggable element with ID 'draggable'
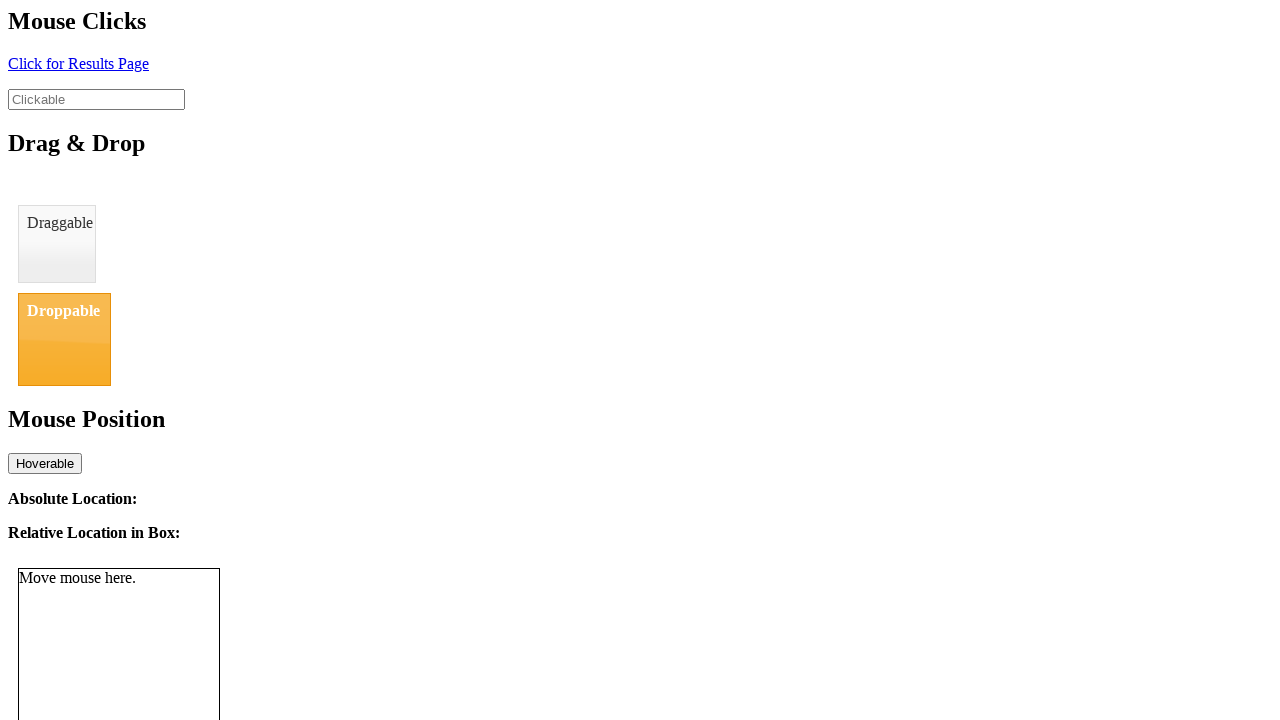

Waited 2 seconds for page to stabilize
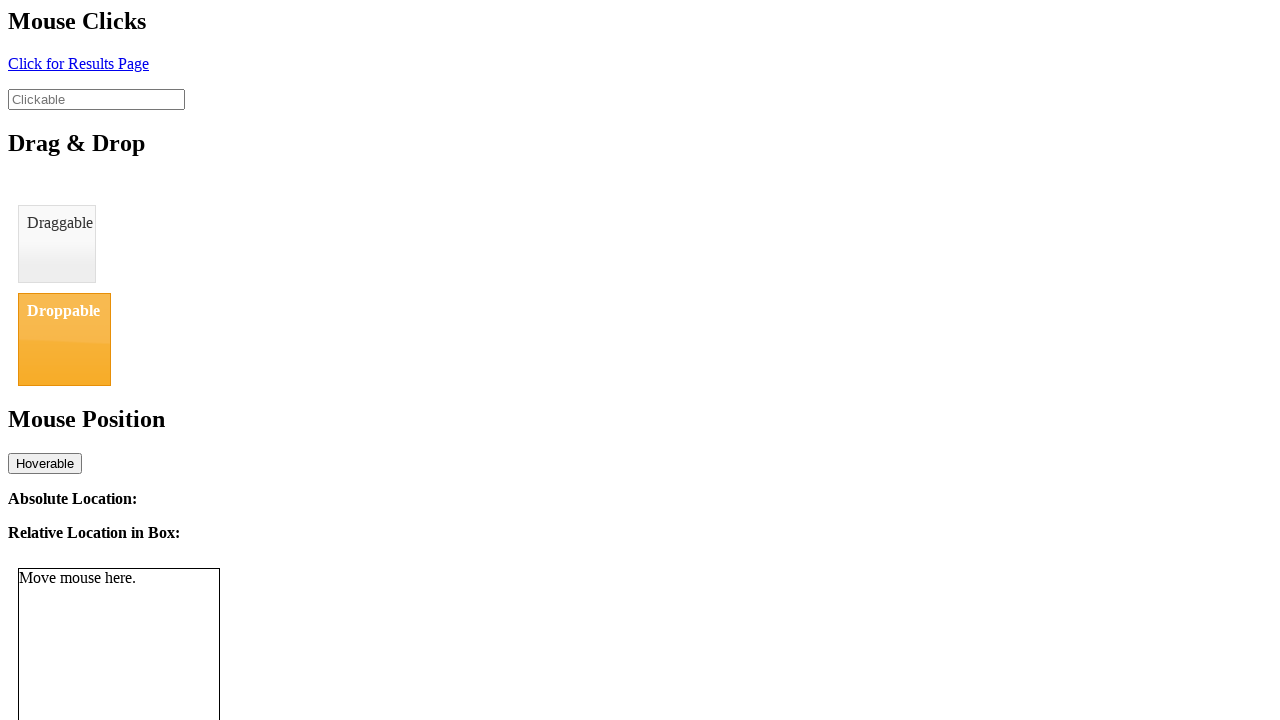

Hovered over the draggable element at (57, 244) on #draggable
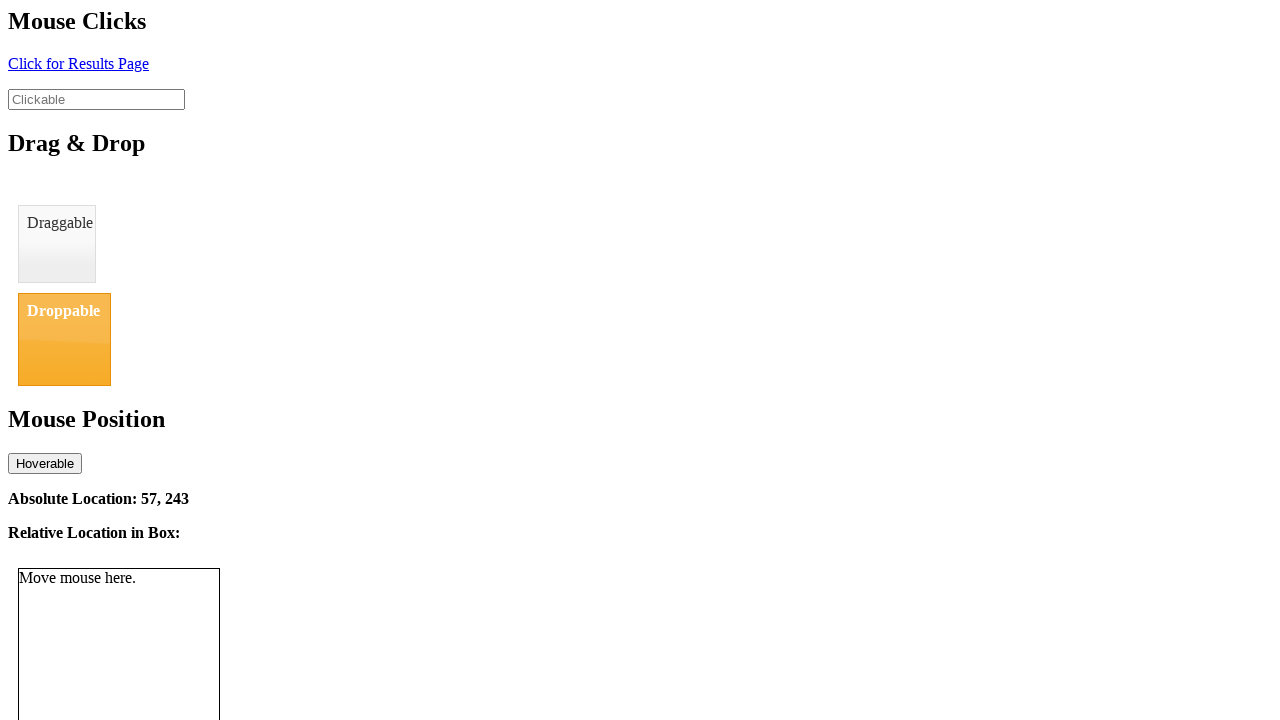

Pressed down mouse button on draggable element at (57, 244)
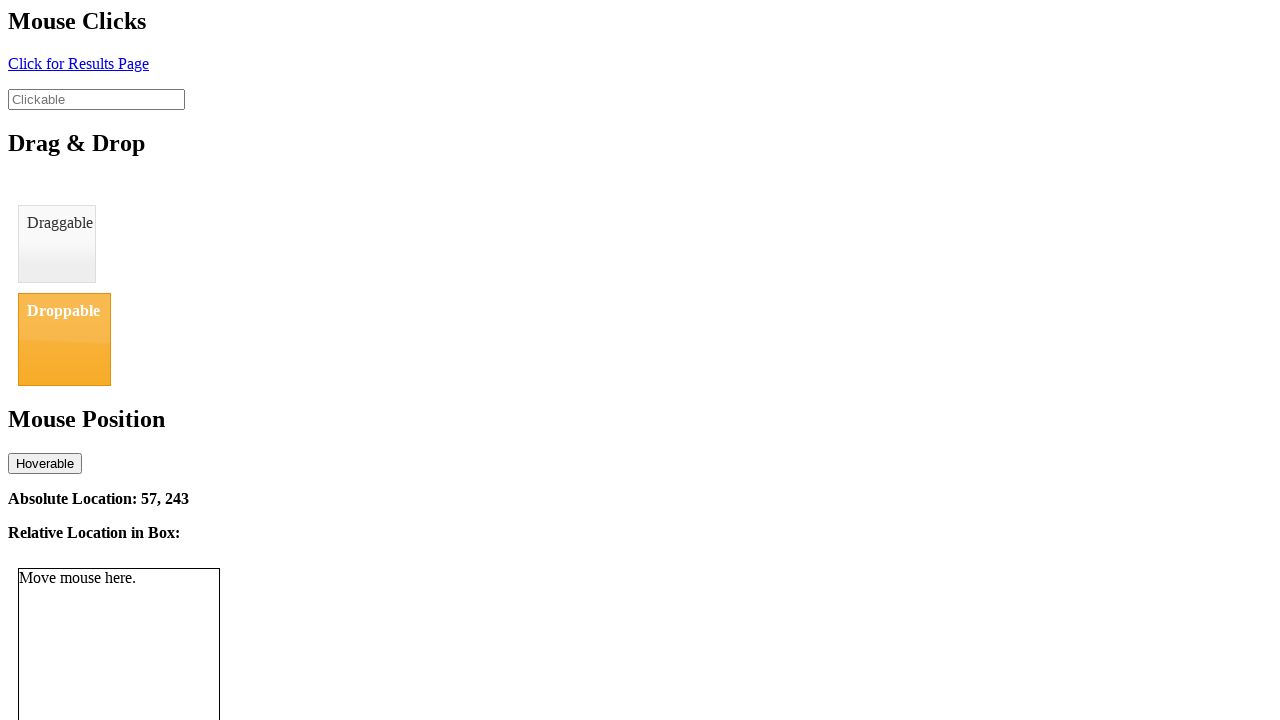

Held mouse button down for 10 seconds
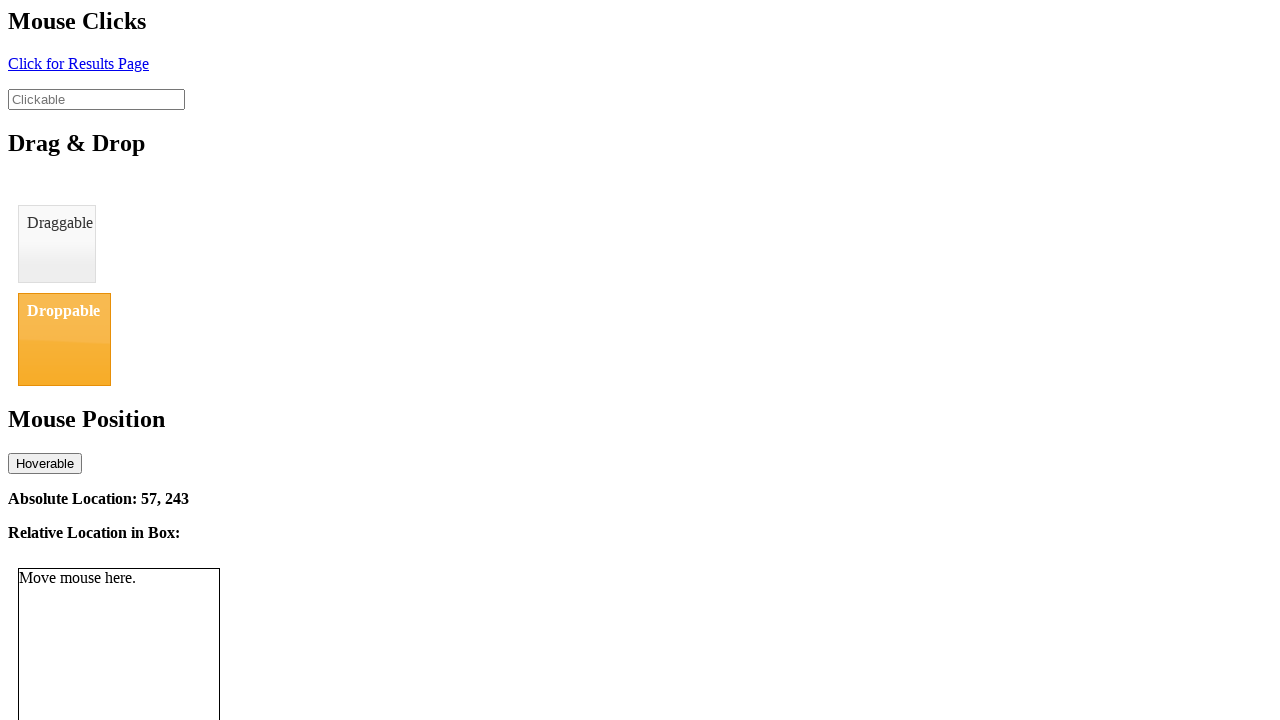

Released mouse button at (57, 244)
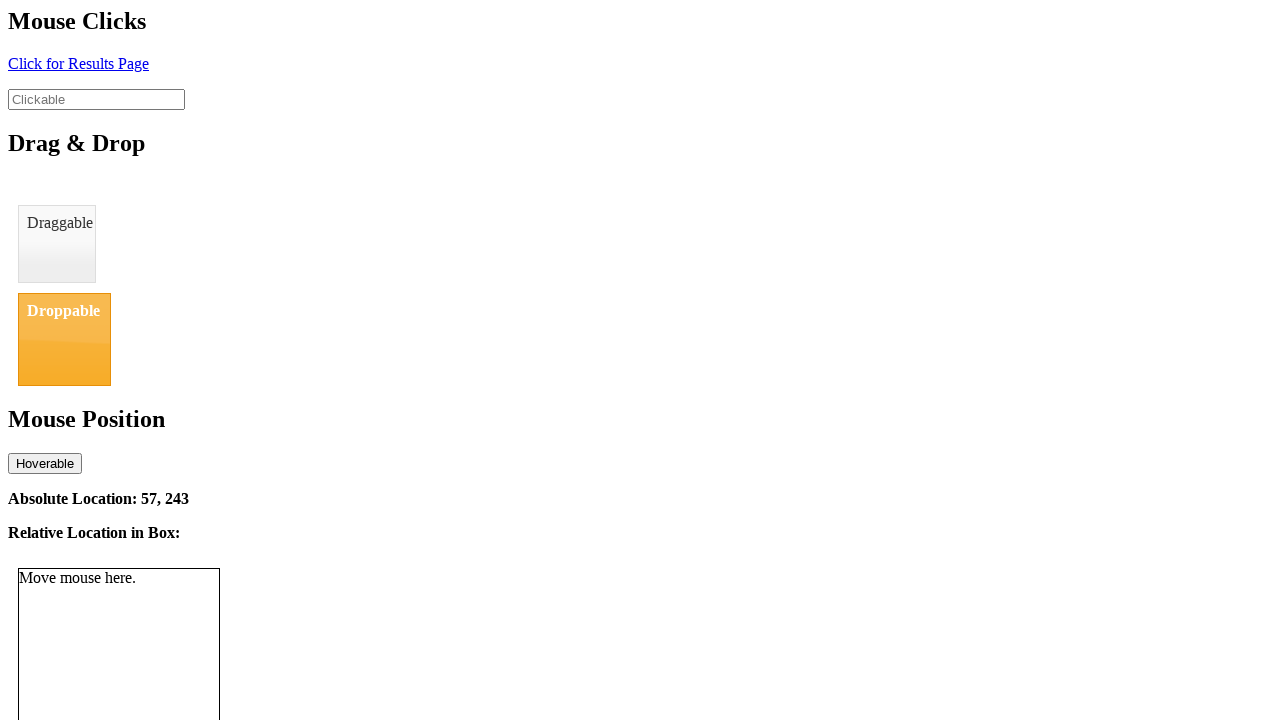

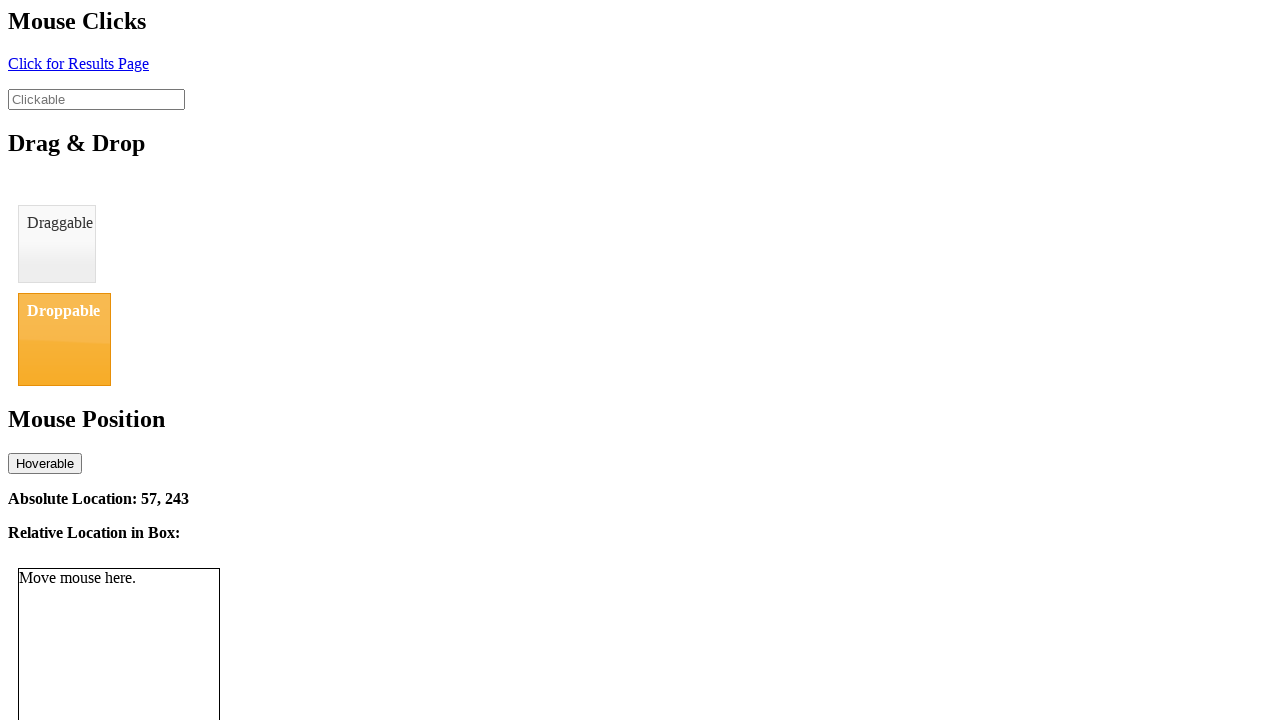